Tests Python.org search functionality by searching for "python" and verifying results are displayed

Starting URL: http://www.python.org

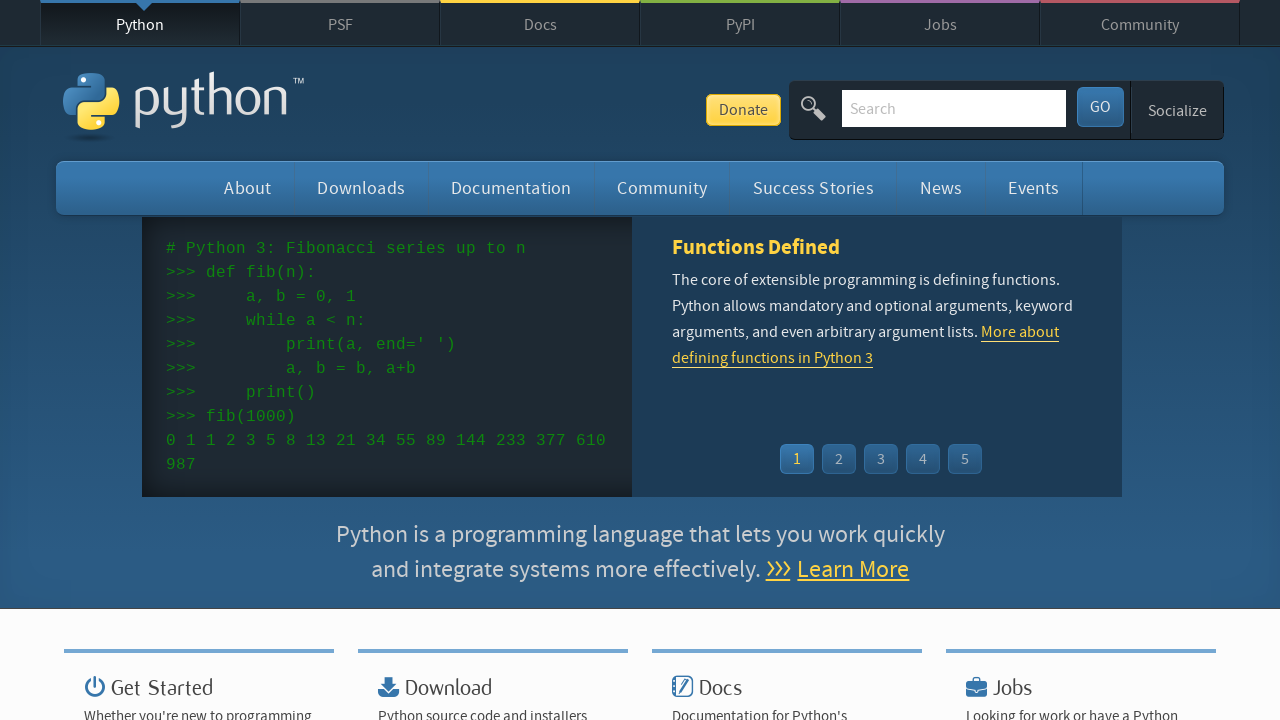

Cleared the search field on #id-search-field
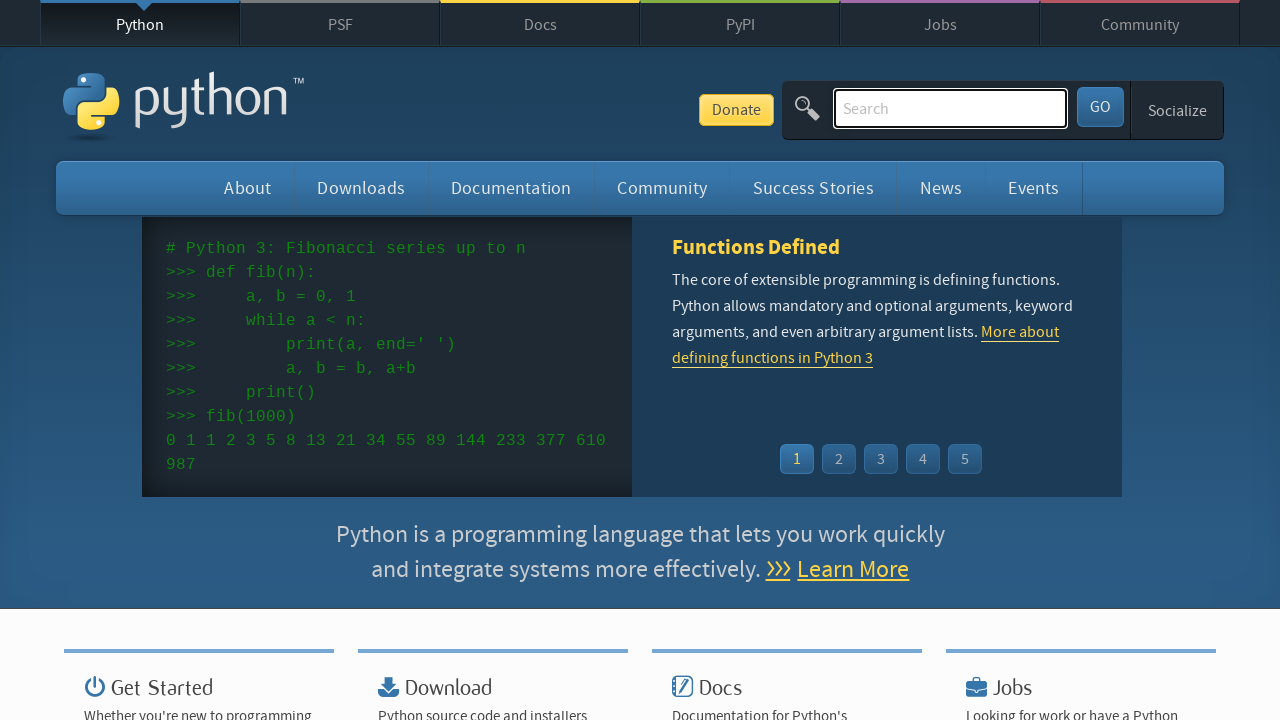

Filled search field with 'python' on #id-search-field
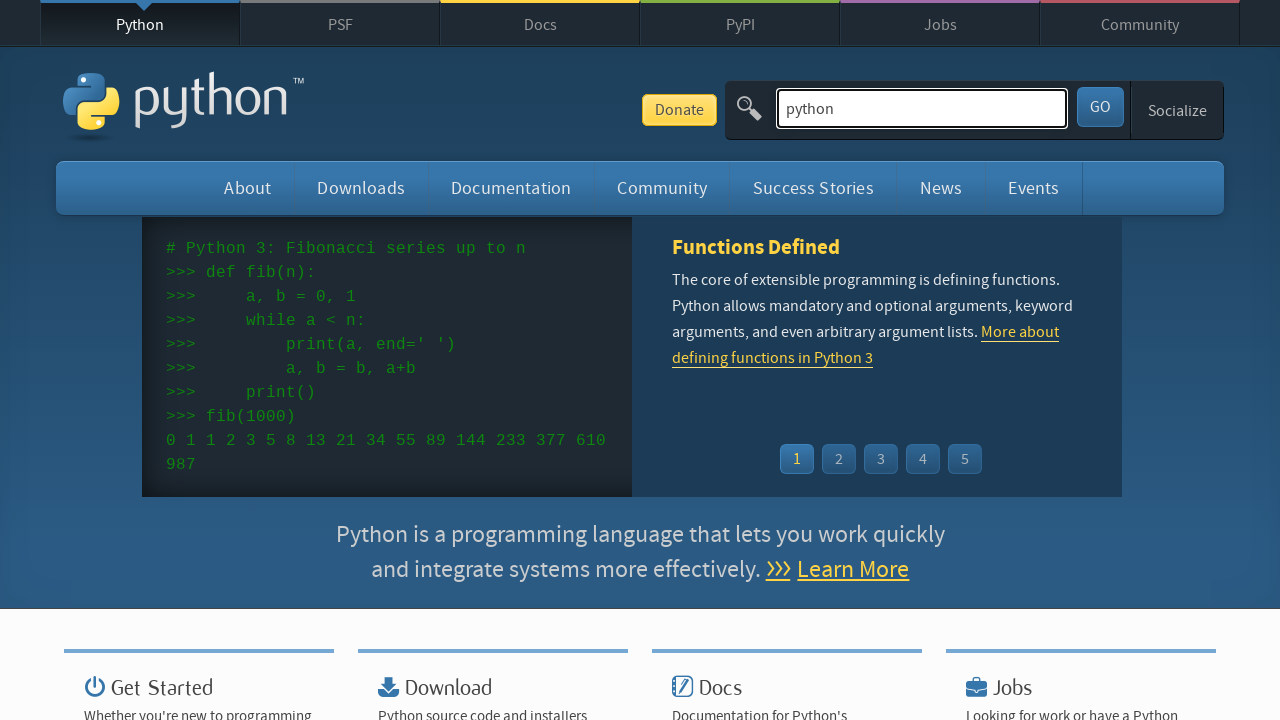

Pressed Enter to submit search on #id-search-field
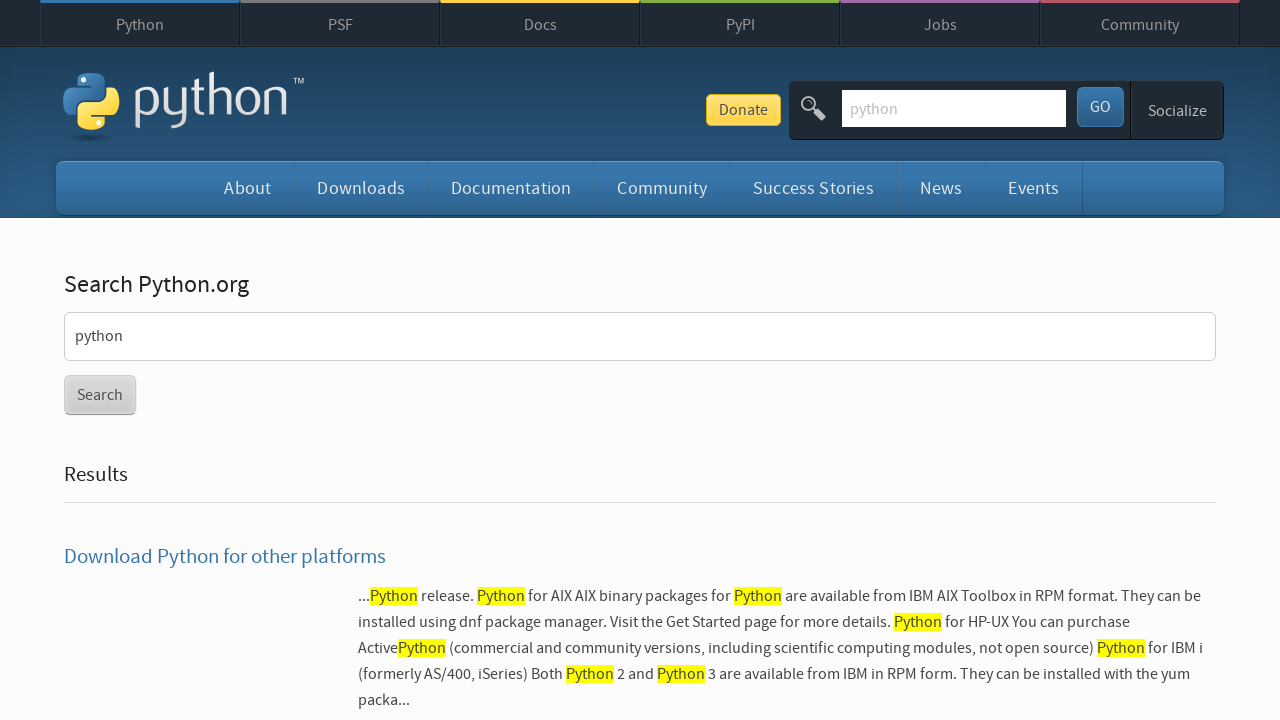

Waited 2000ms for search results to load
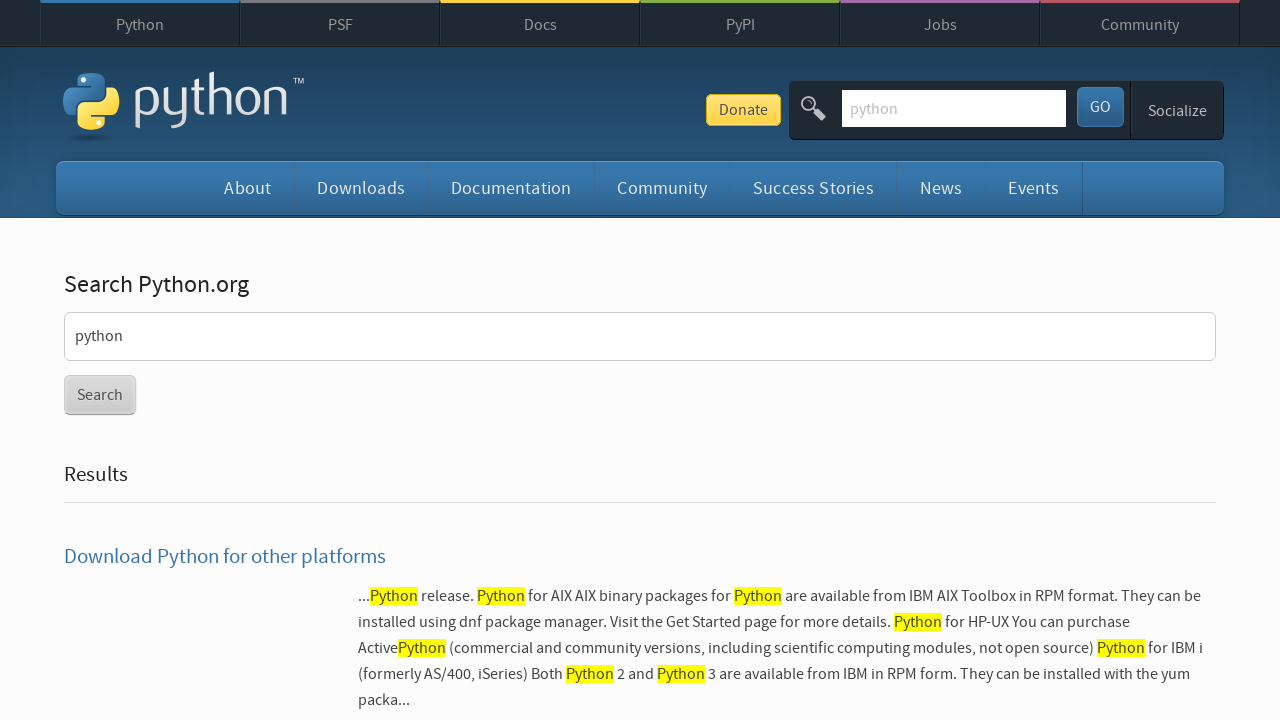

Verified that search results are present (no 'No results found.' message)
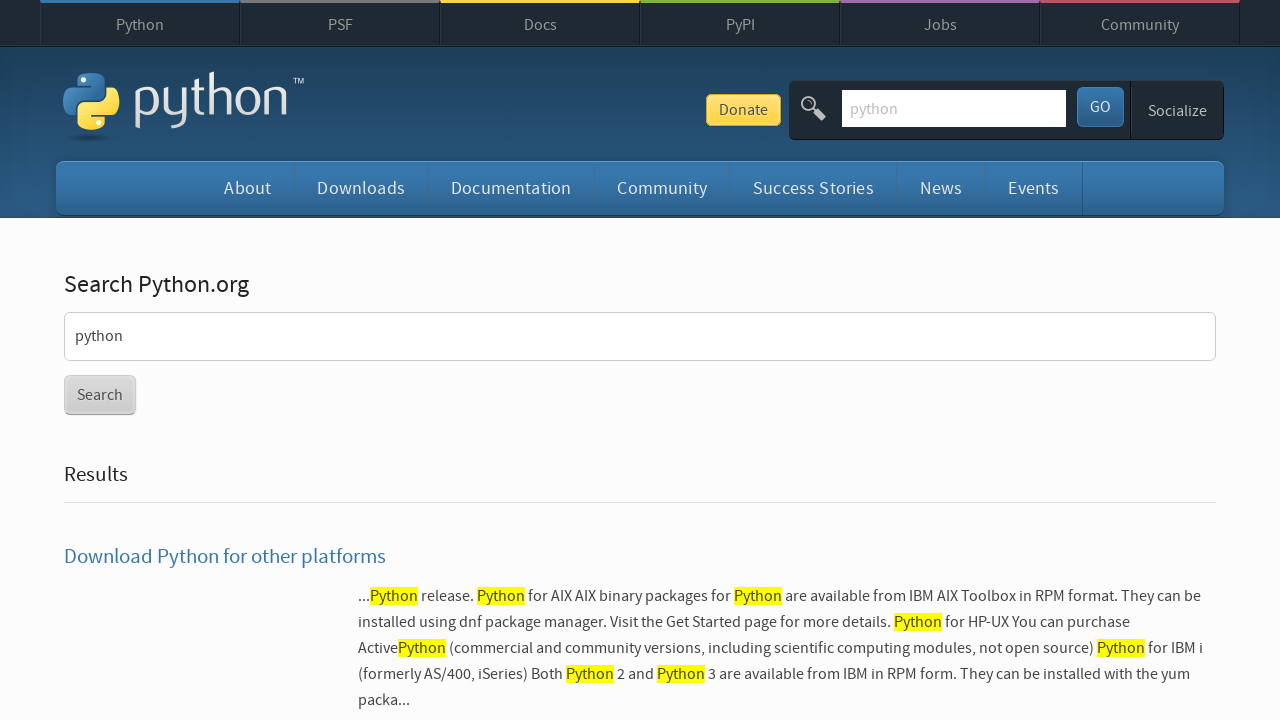

Waited for search result links to become visible
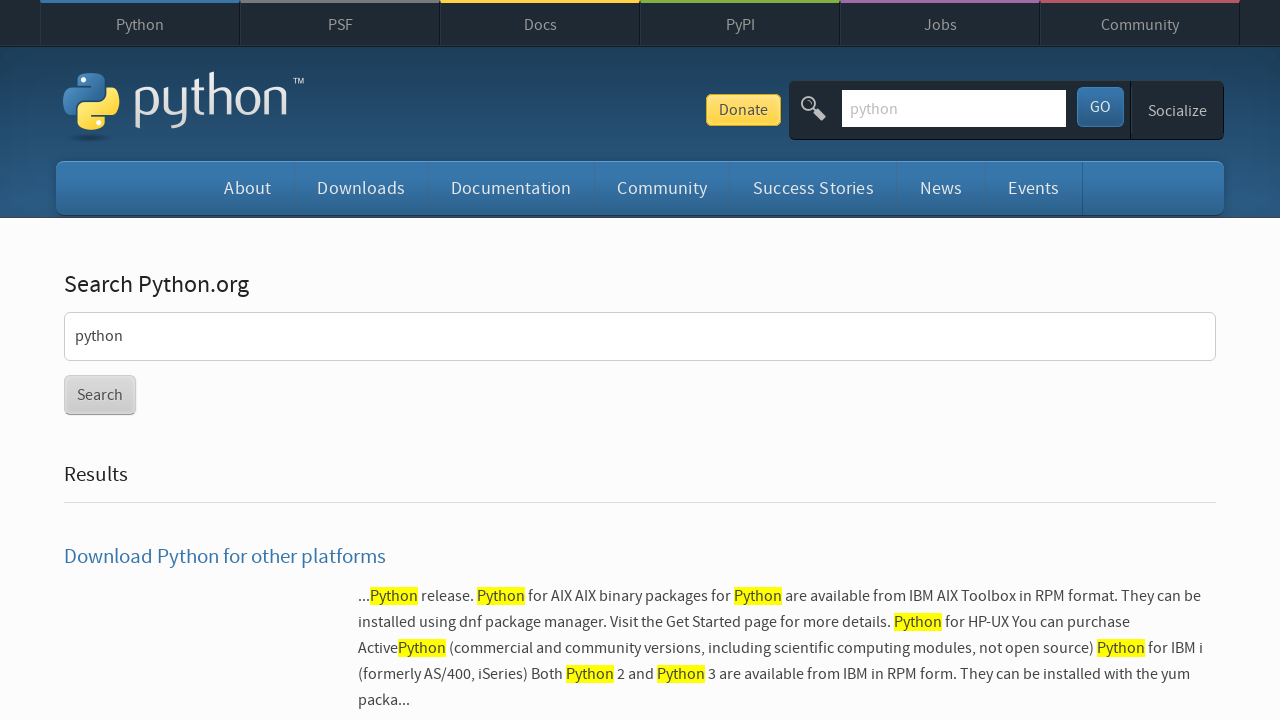

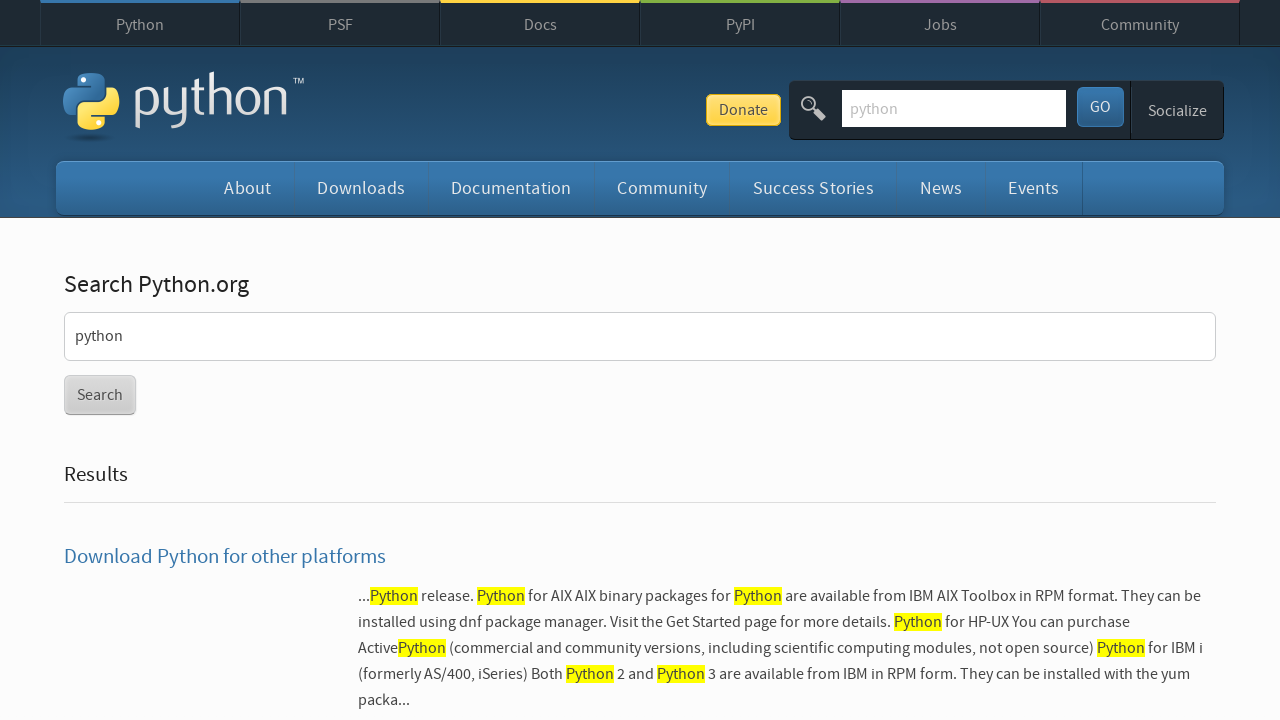